Tests UI controls on a form page including selecting an option from a dropdown menu and clicking a radio button followed by a confirmation button

Starting URL: https://rahulshettyacademy.com/loginpagePractise/

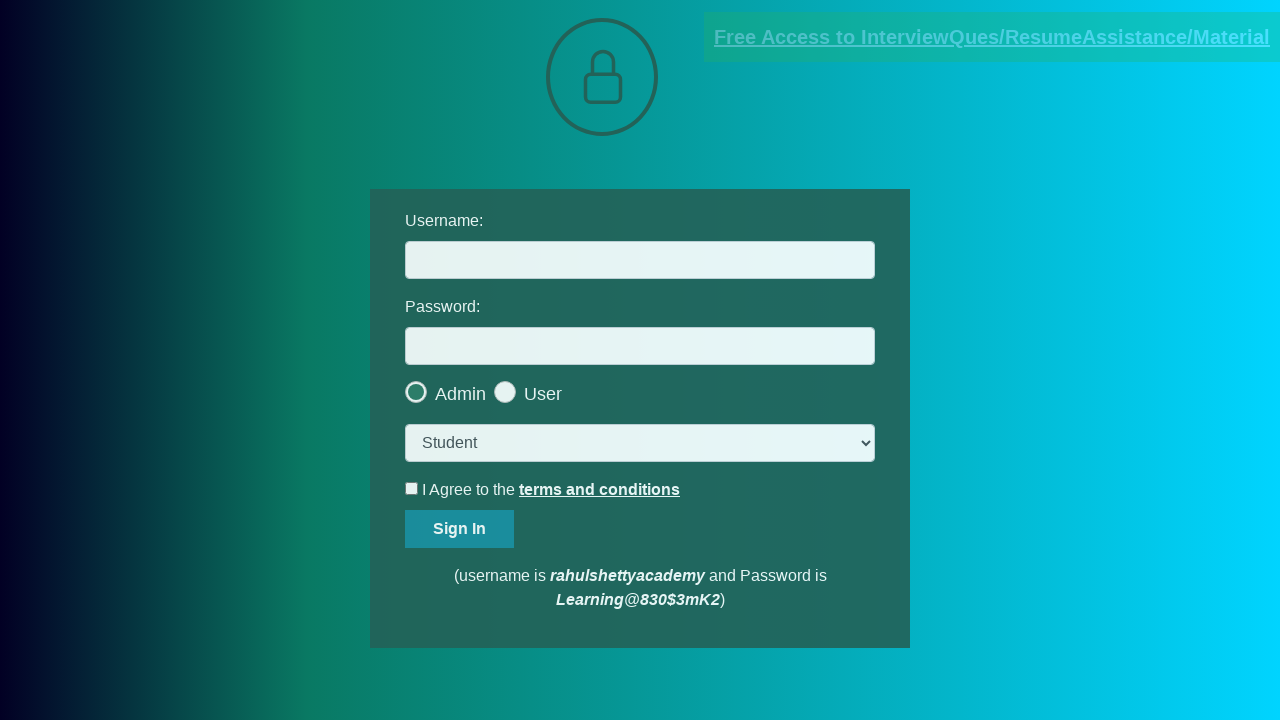

Selected 'consult' option from dropdown menu on select.form-control
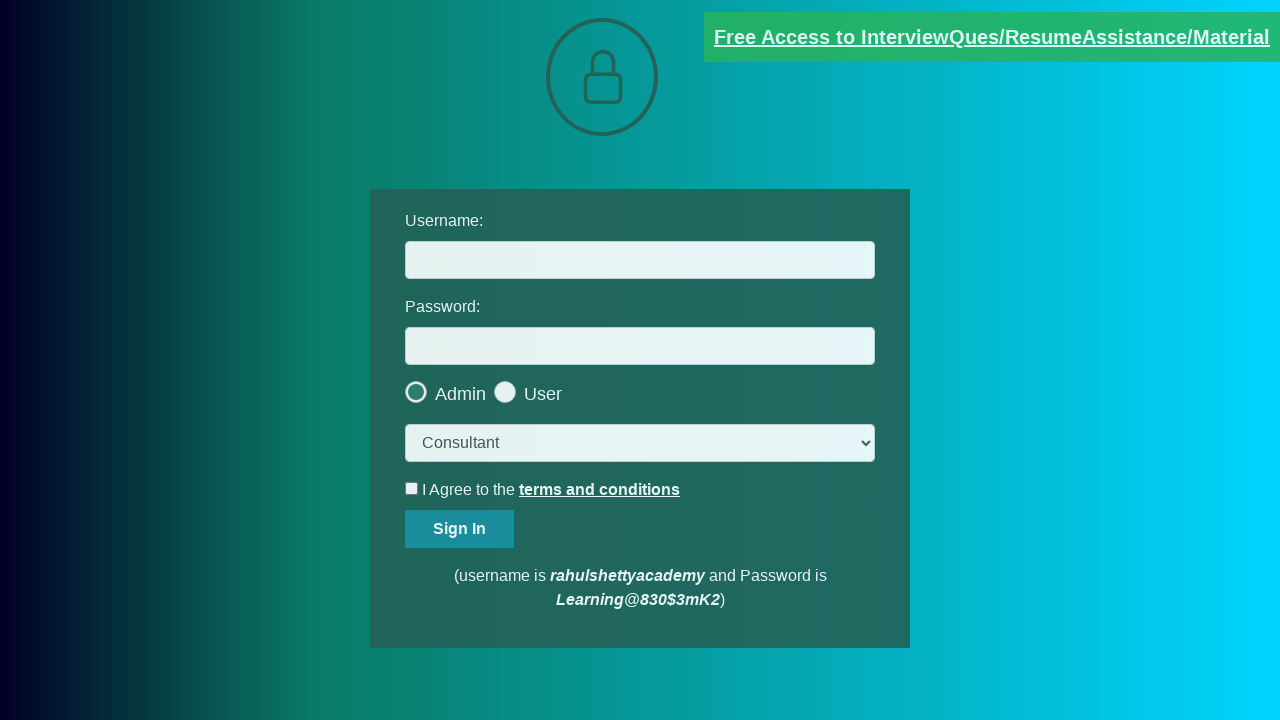

Clicked the last radio button at (543, 394) on .radiotextsty >> nth=-1
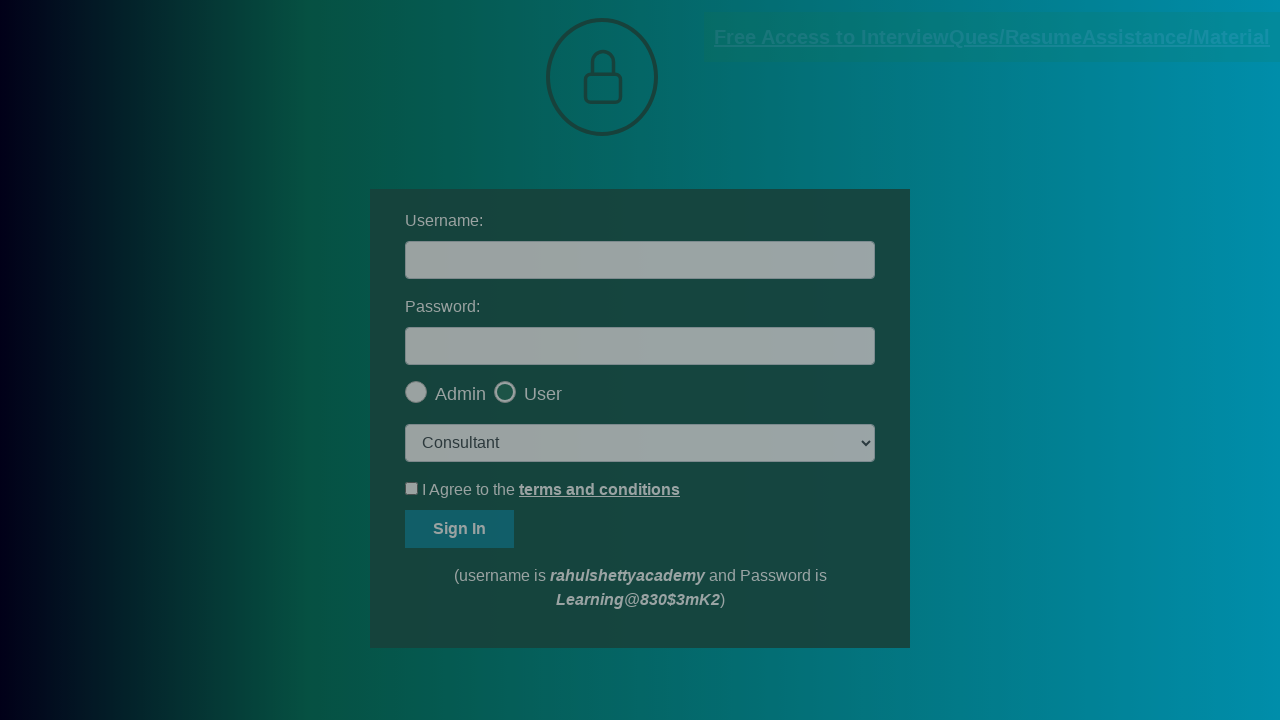

Clicked OK button on the modal confirmation at (698, 144) on #okayBtn
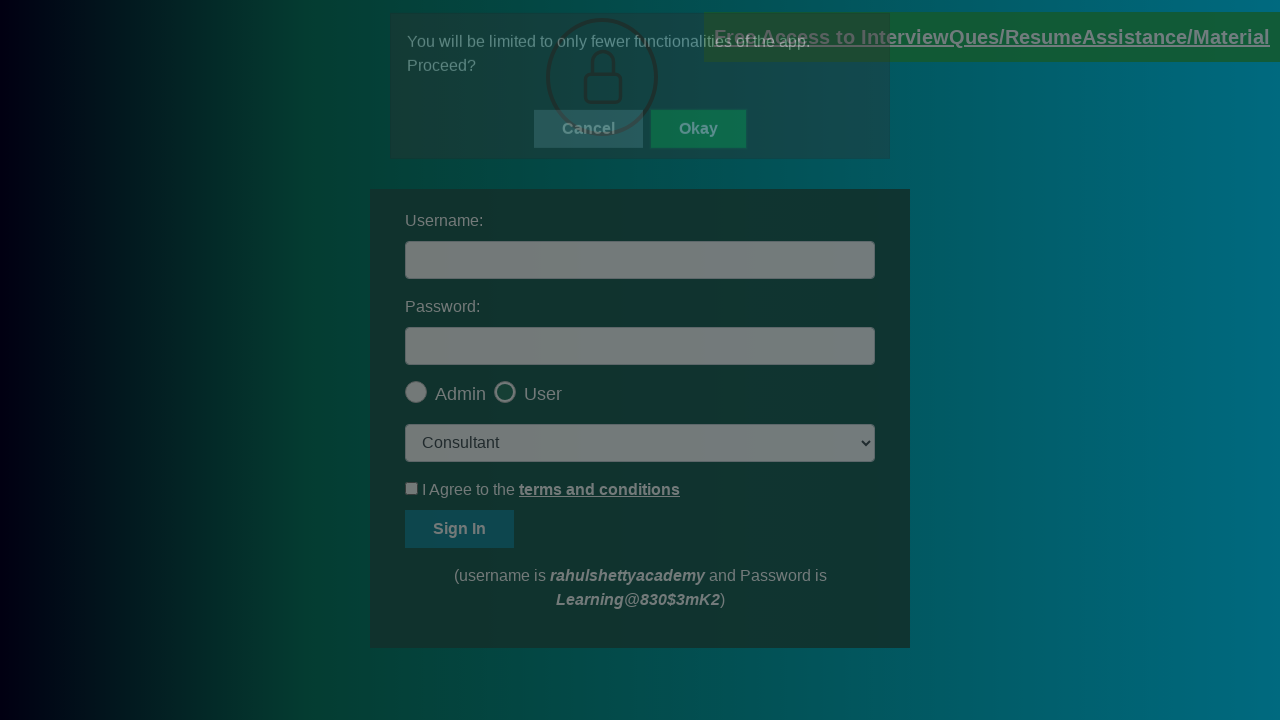

Page stabilized after all interactions
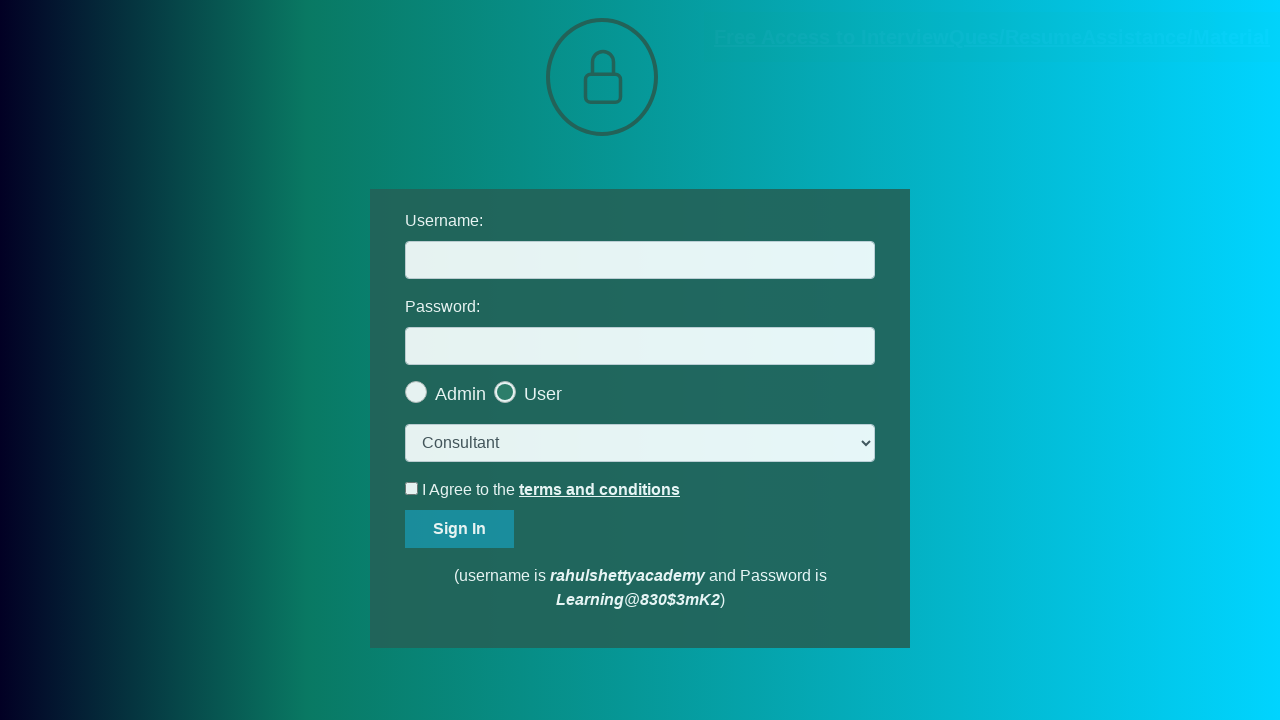

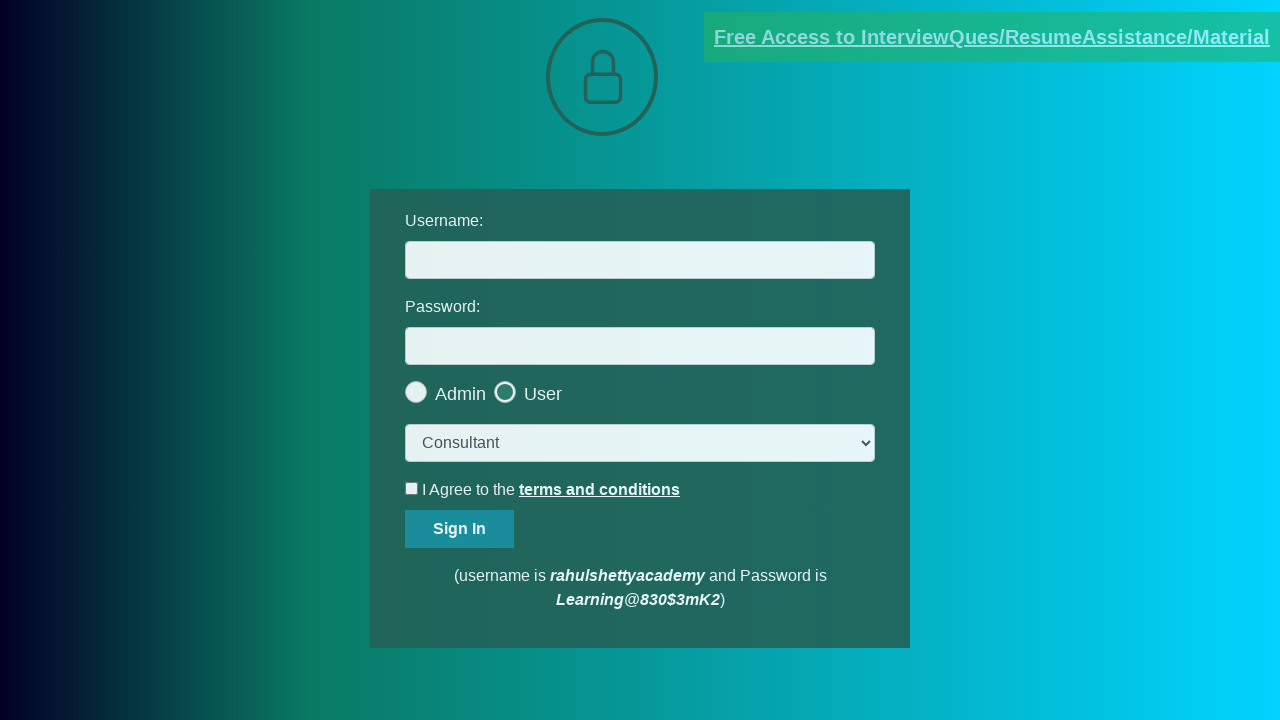